Navigates to a blog page and clicks on an advertisement image

Starting URL: https://brojamz.blogspot.com/

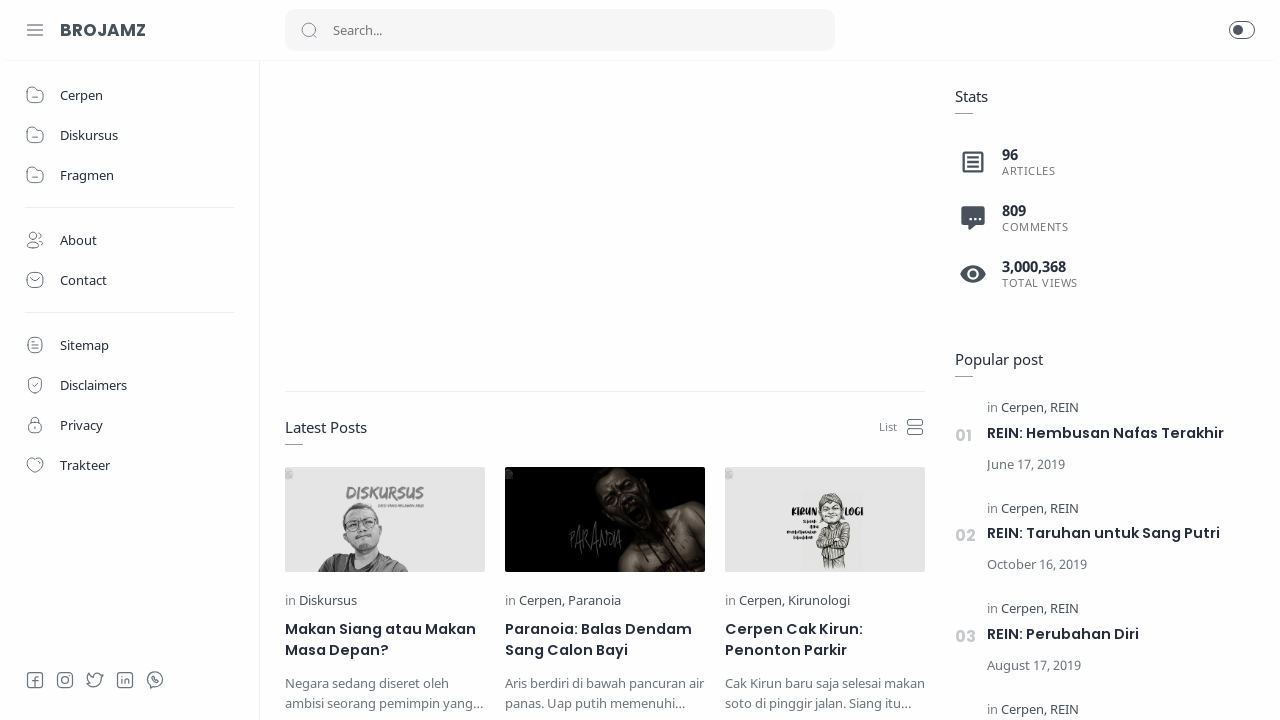

Navigated to Brojamz blog page
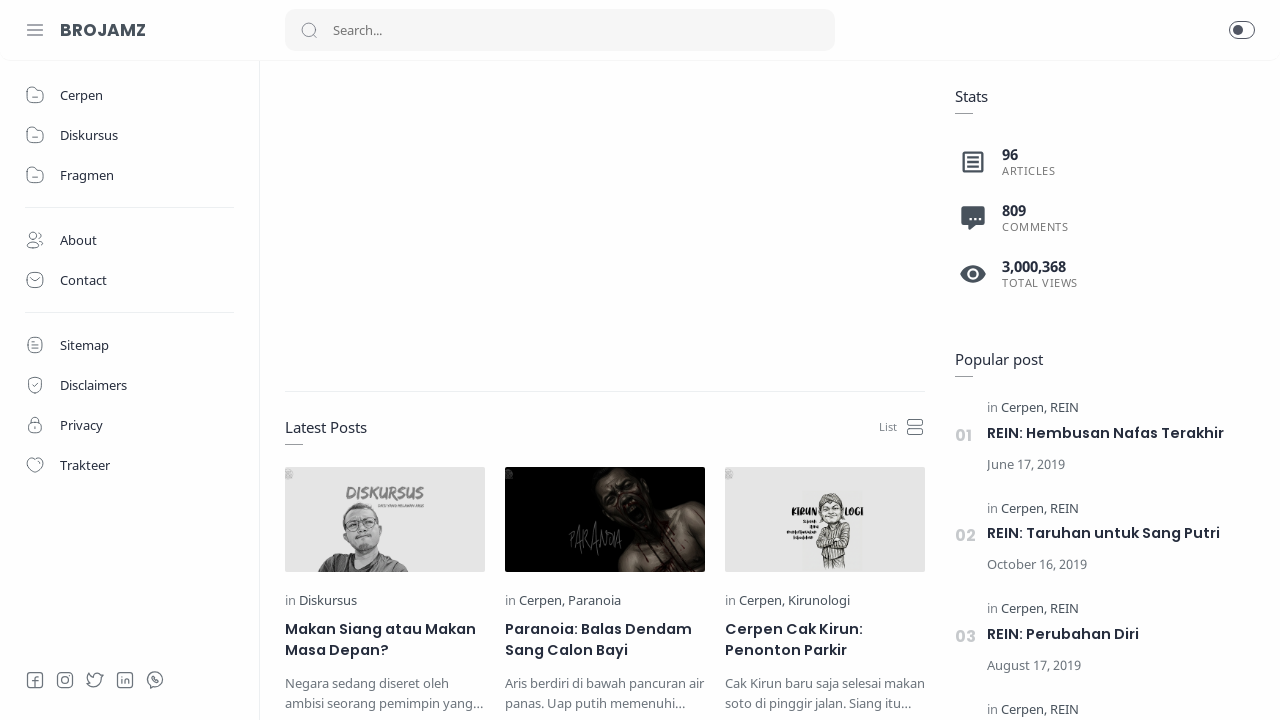

Clicked on advertisement image at (385, 519) on img.ad, img[class*='ad'], .img_ad, img
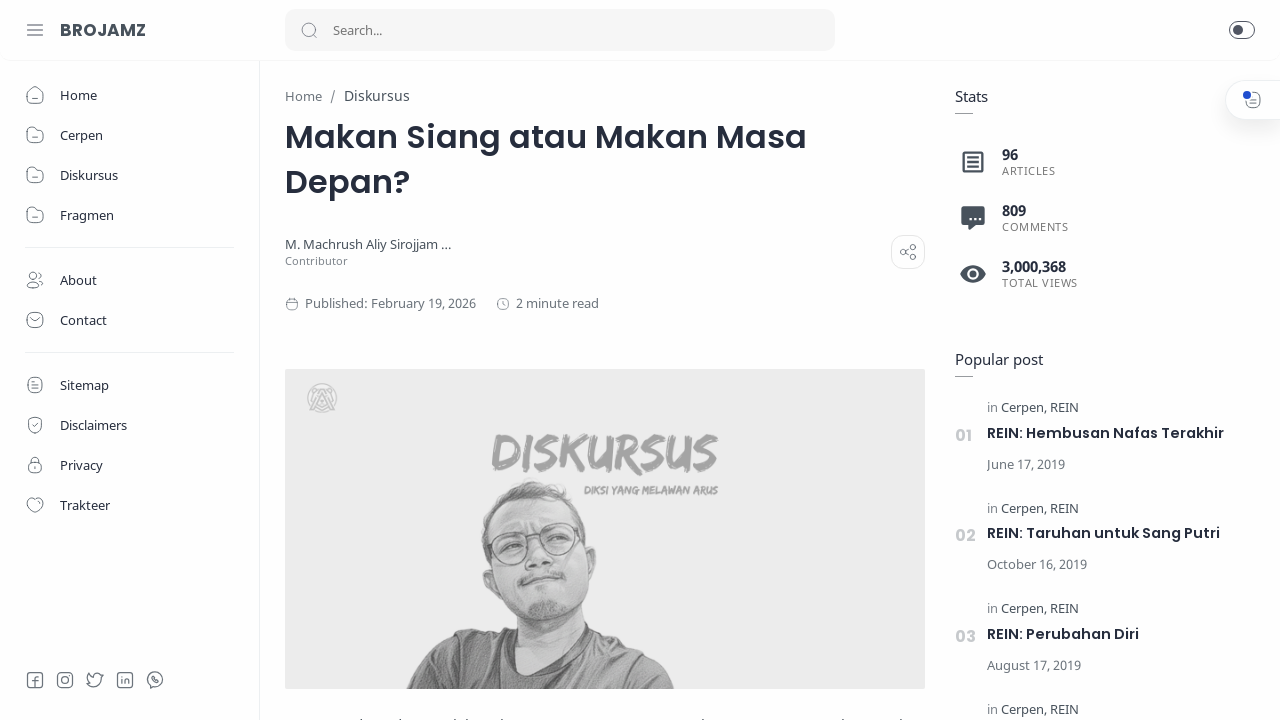

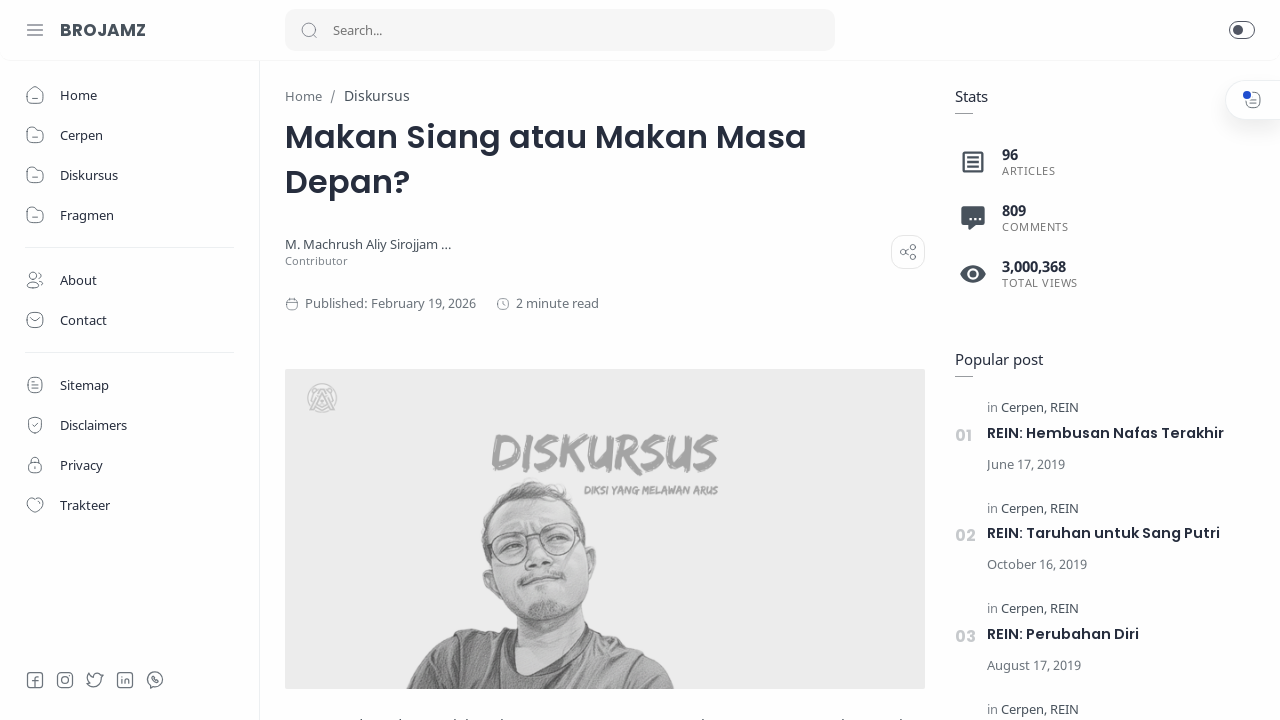